Tests login functionality and adding products to cart on Saucedemo website by filling login credentials and clicking add to cart buttons

Starting URL: https://www.saucedemo.com/

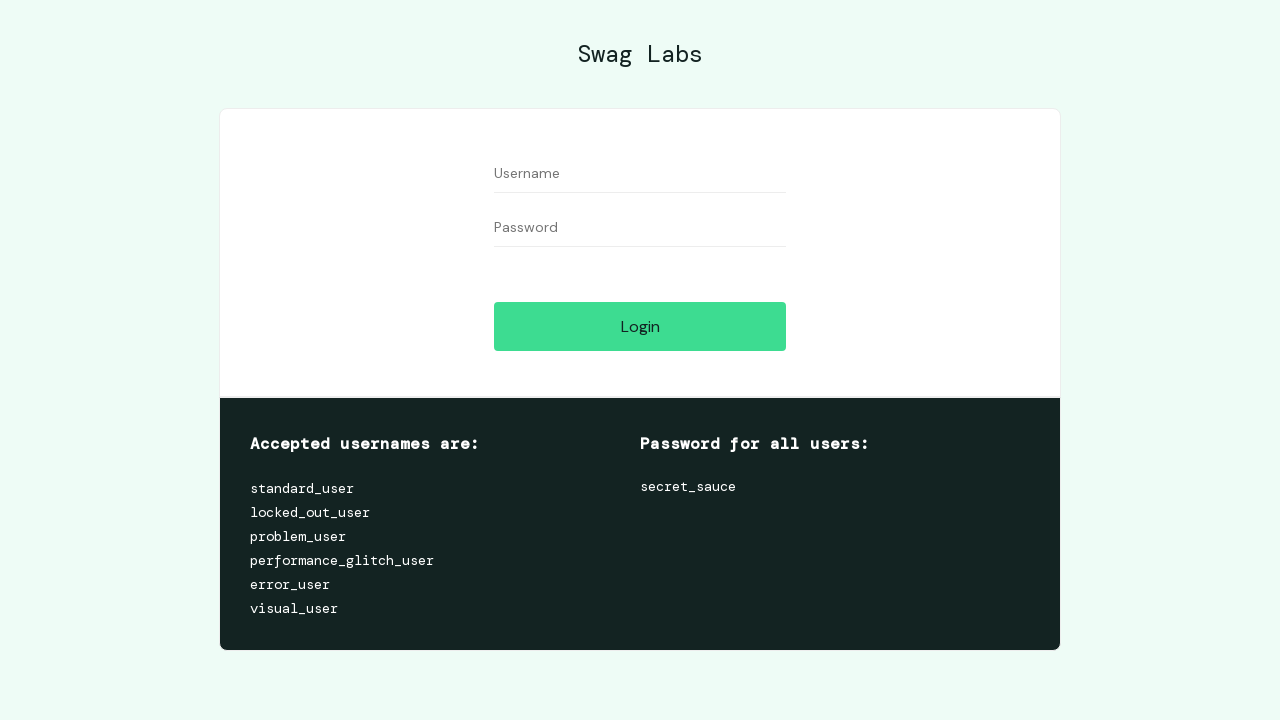

Filled username field with 'standard_user' on input#user-name
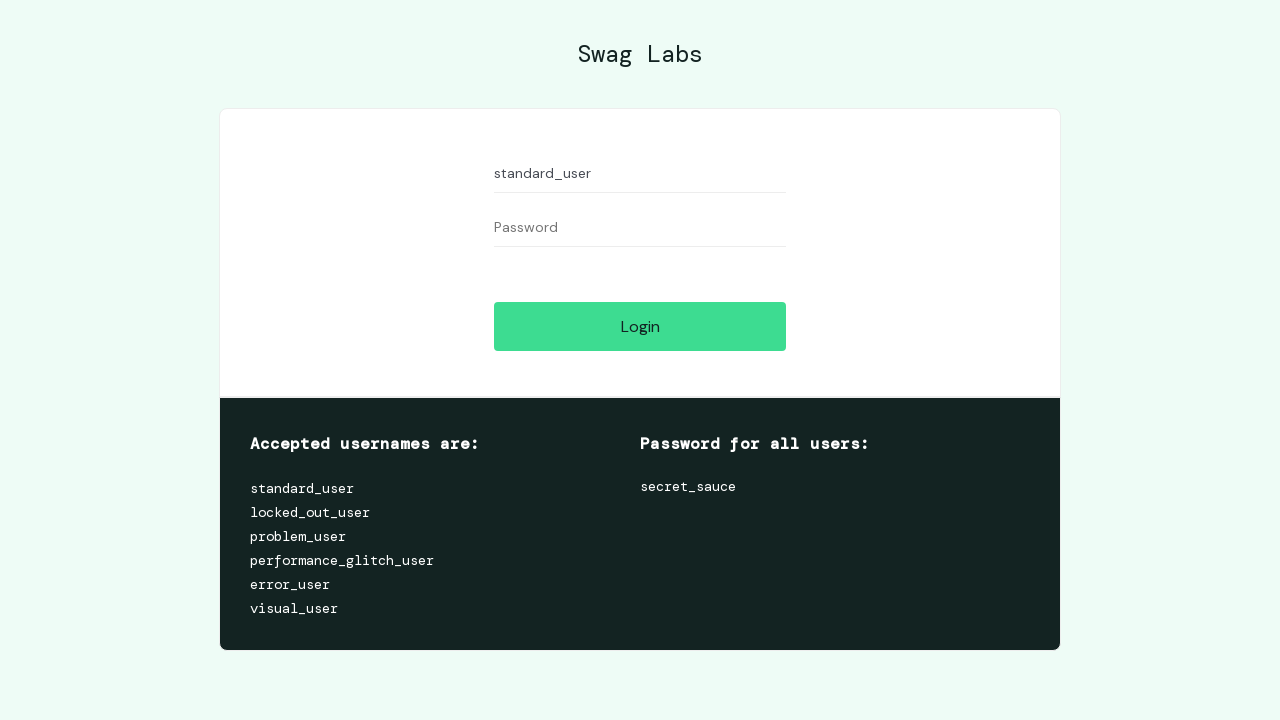

Filled password field with 'secret_sauce' on input#password
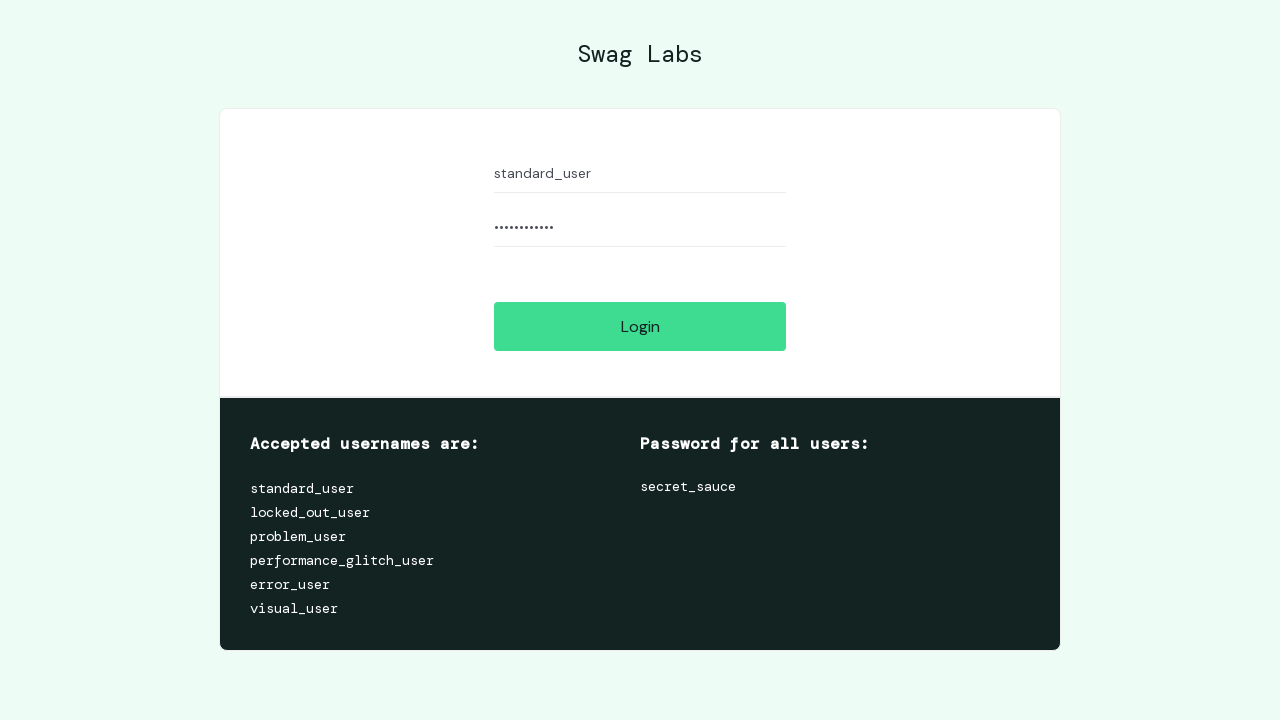

Clicked login button to authenticate user at (640, 326) on input#login-button
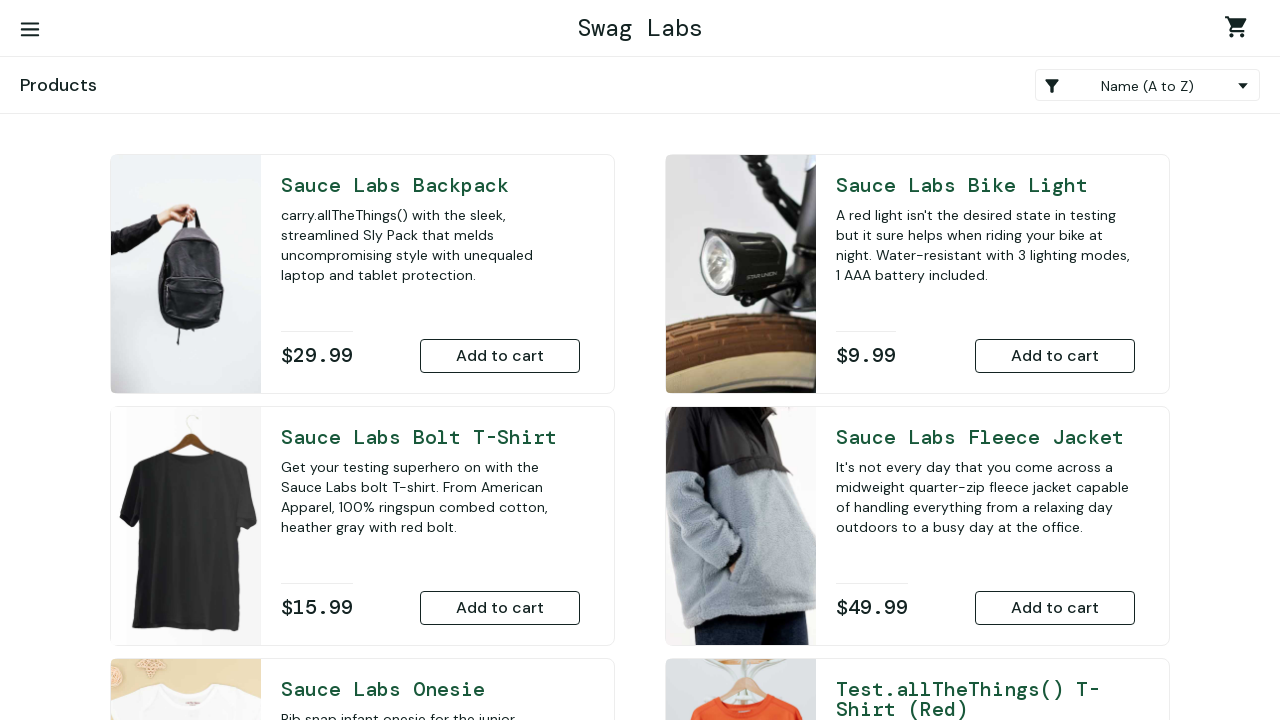

Clicked add to cart button for Sauce Labs Backpack at (500, 356) on button#add-to-cart-sauce-labs-backpack
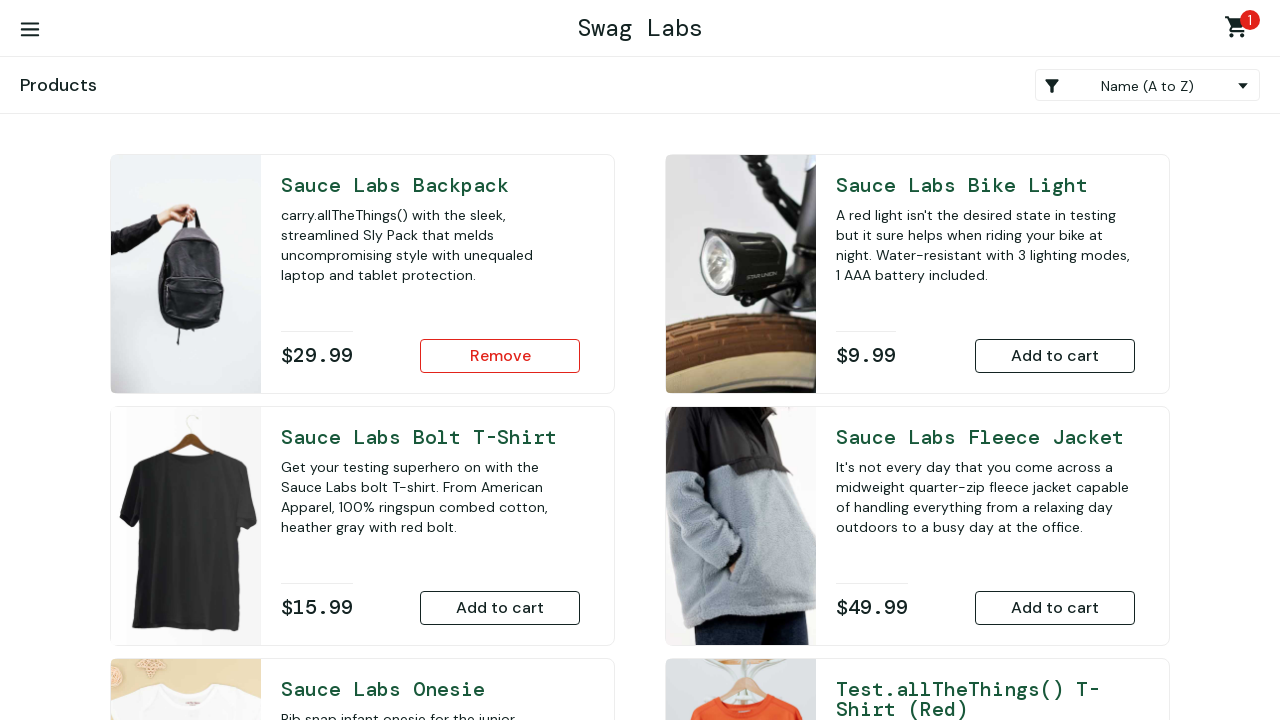

Clicked add to cart button for Sauce Labs Bolt T-Shirt at (500, 608) on button#add-to-cart-sauce-labs-bolt-t-shirt
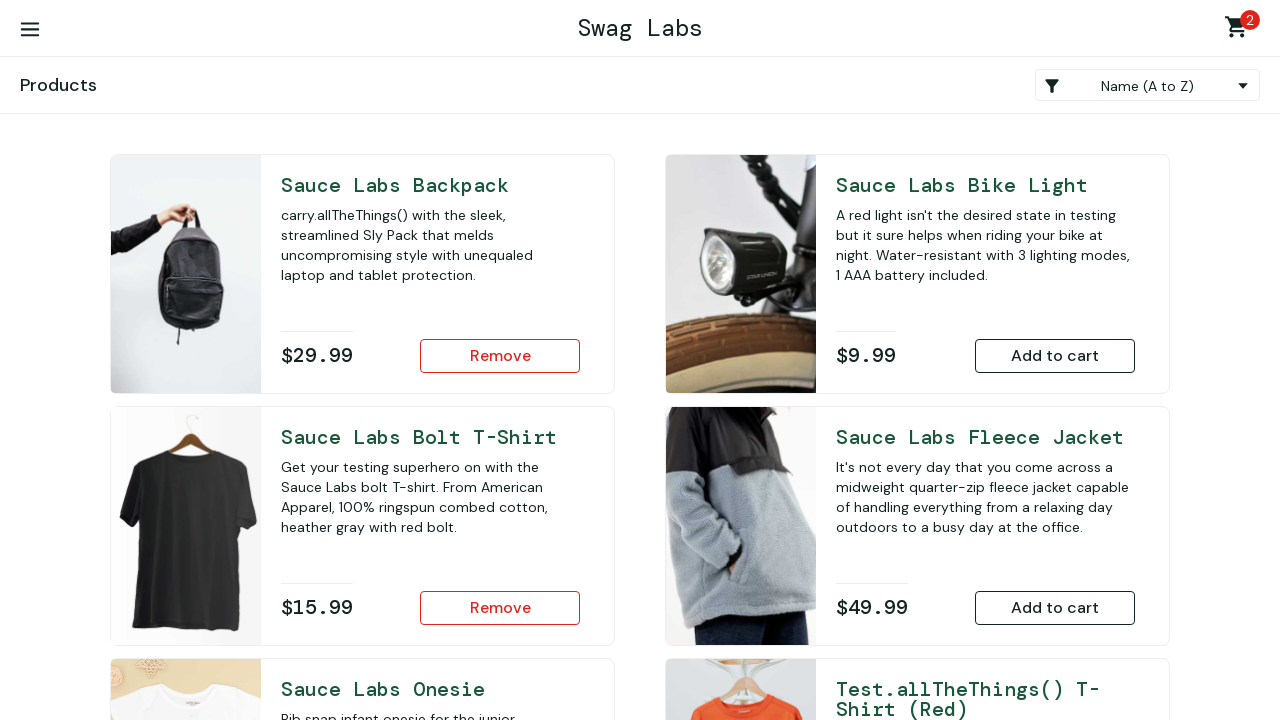

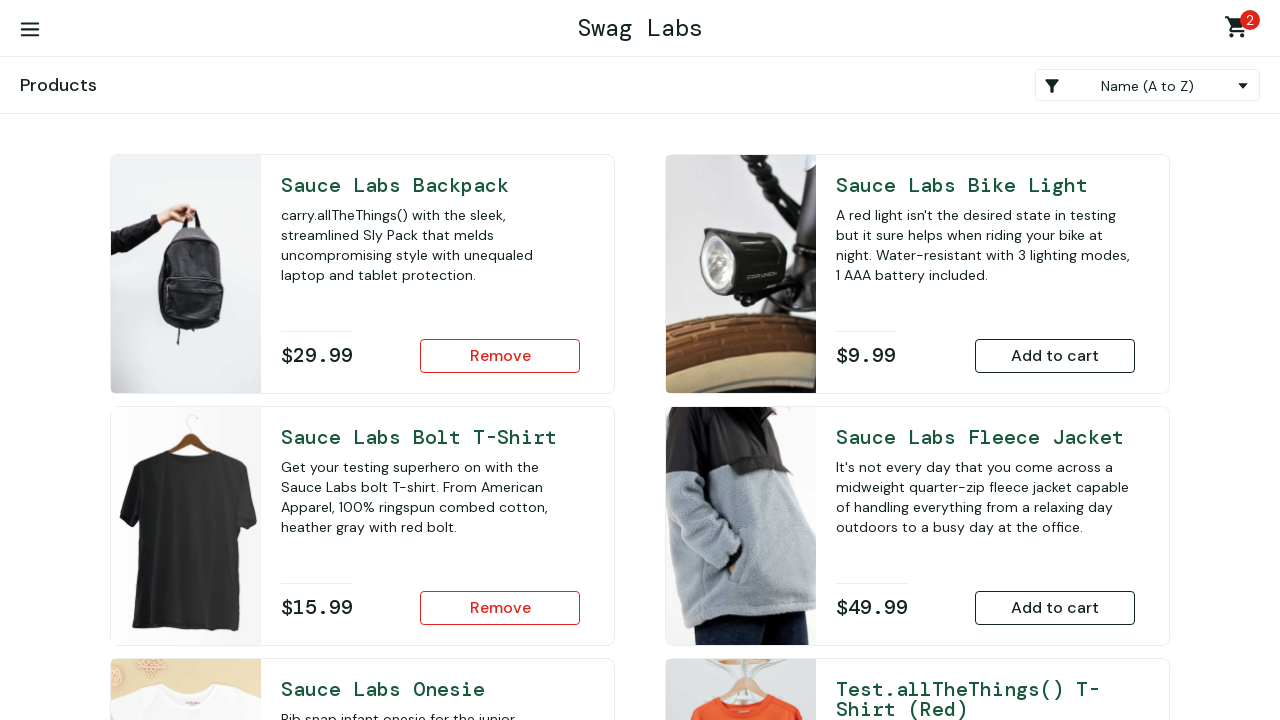